Tests window handling by clicking a link that opens in a new window and retrieving all window handles

Starting URL: https://www.w3schools.com/tags/tryit.asp?filename=tryhtml_link_target

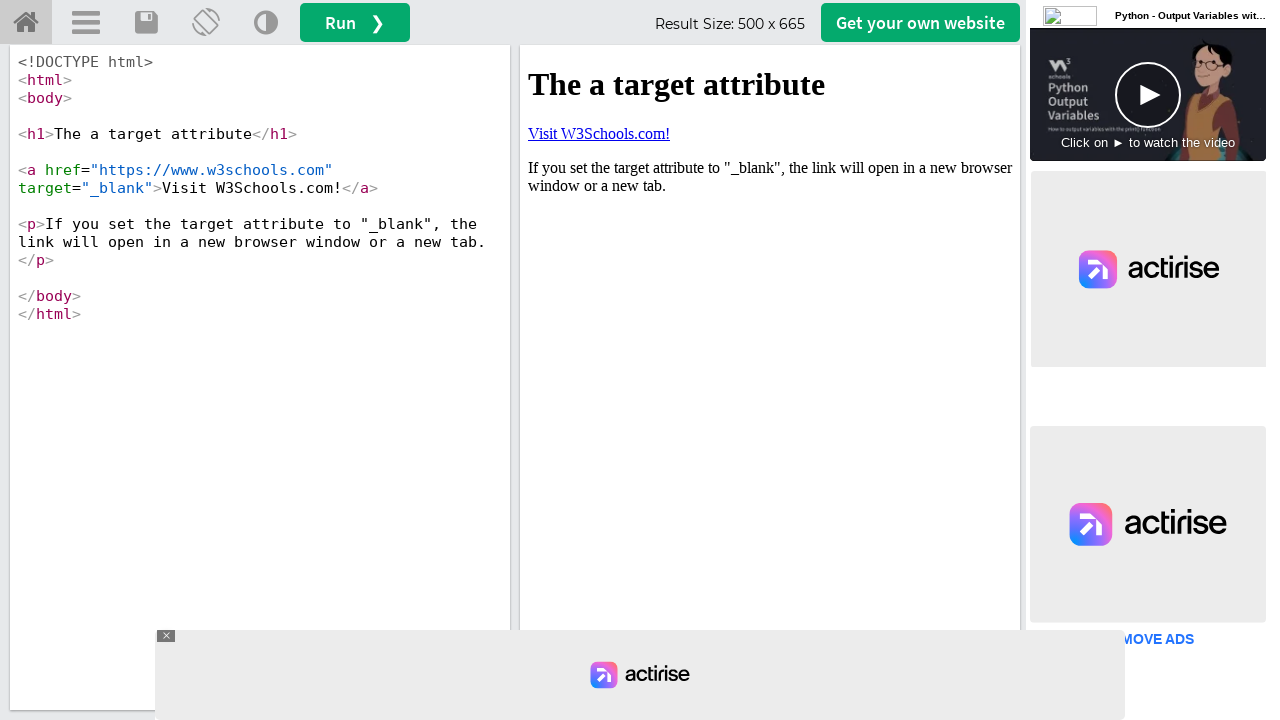

Clicked 'Visit W3Schools.com!' link in iframe at (599, 133) on iframe[name='iframeResult'] >> internal:control=enter-frame >> text=Visit W3Scho
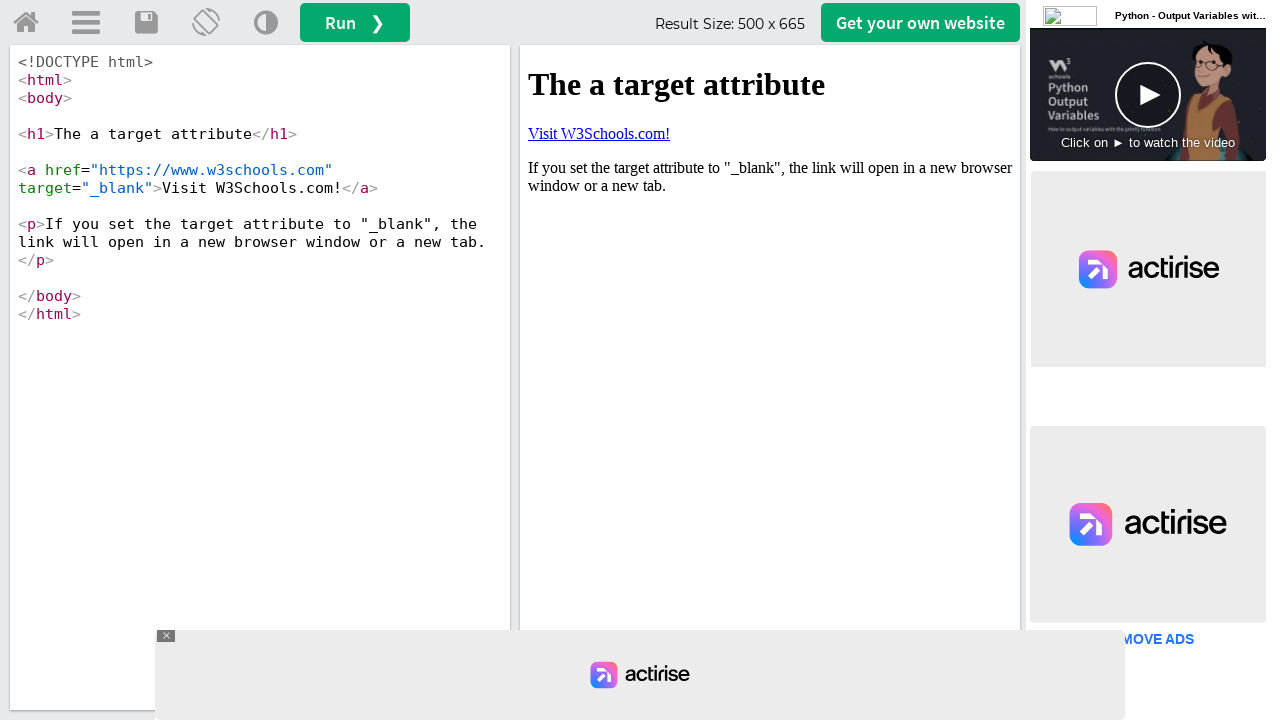

Waited 2 seconds for new window/tab to open
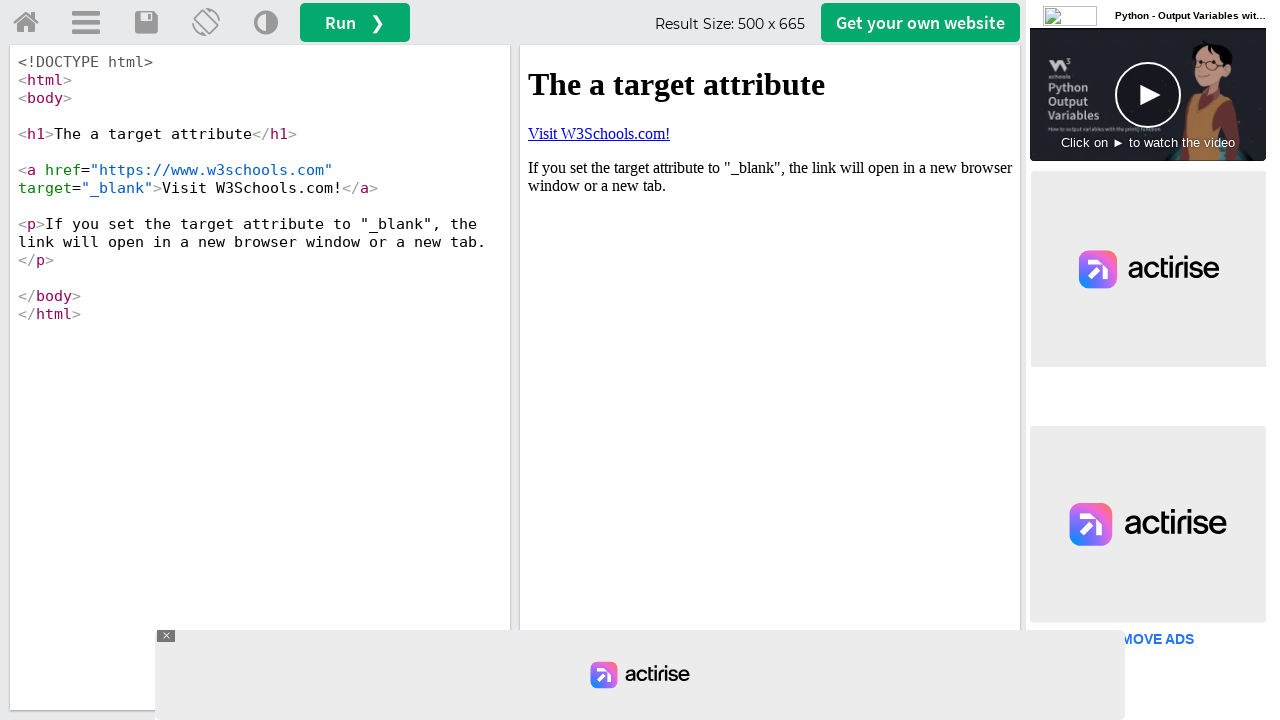

Retrieved all window handles: 2 windows/tabs open
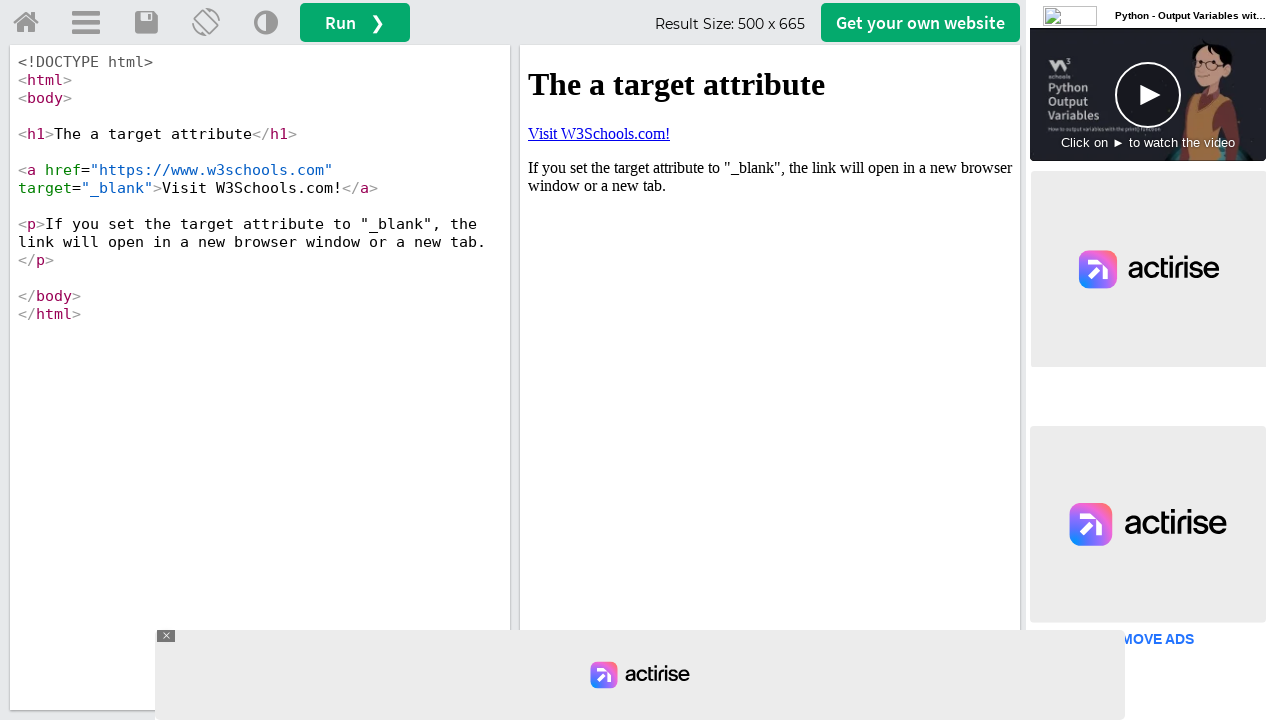

Printed URLs of all open windows/tabs
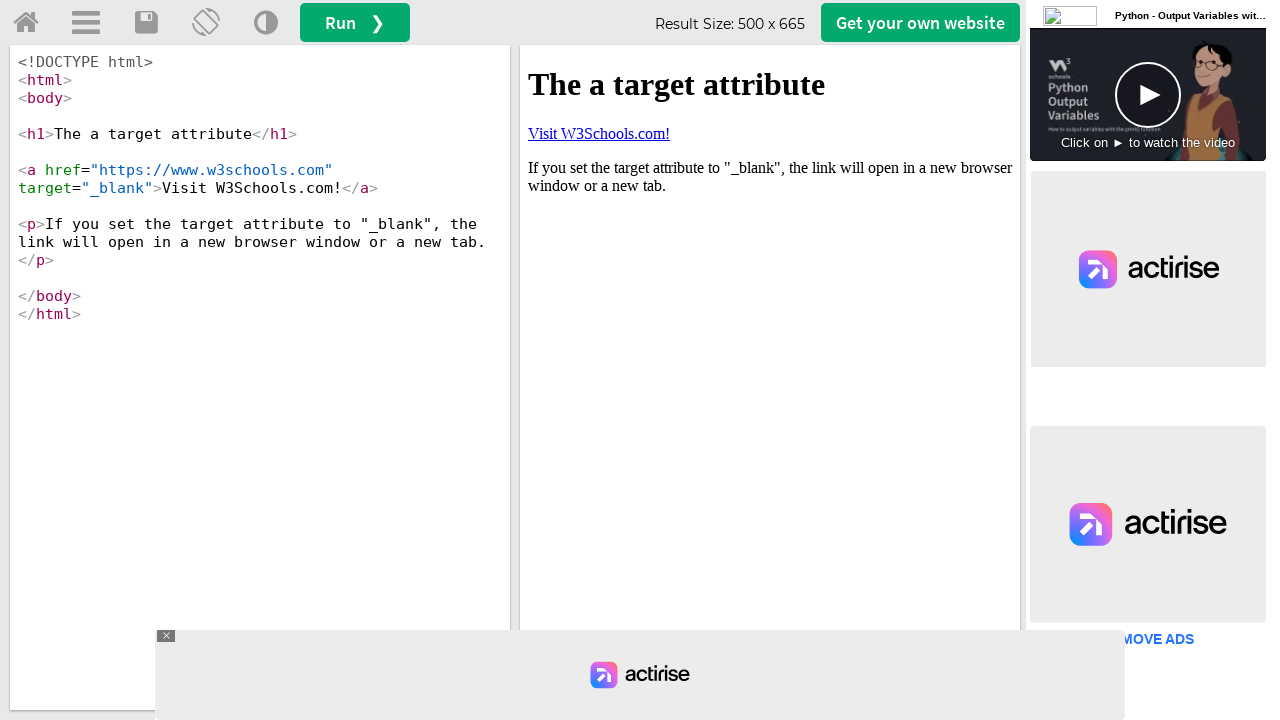

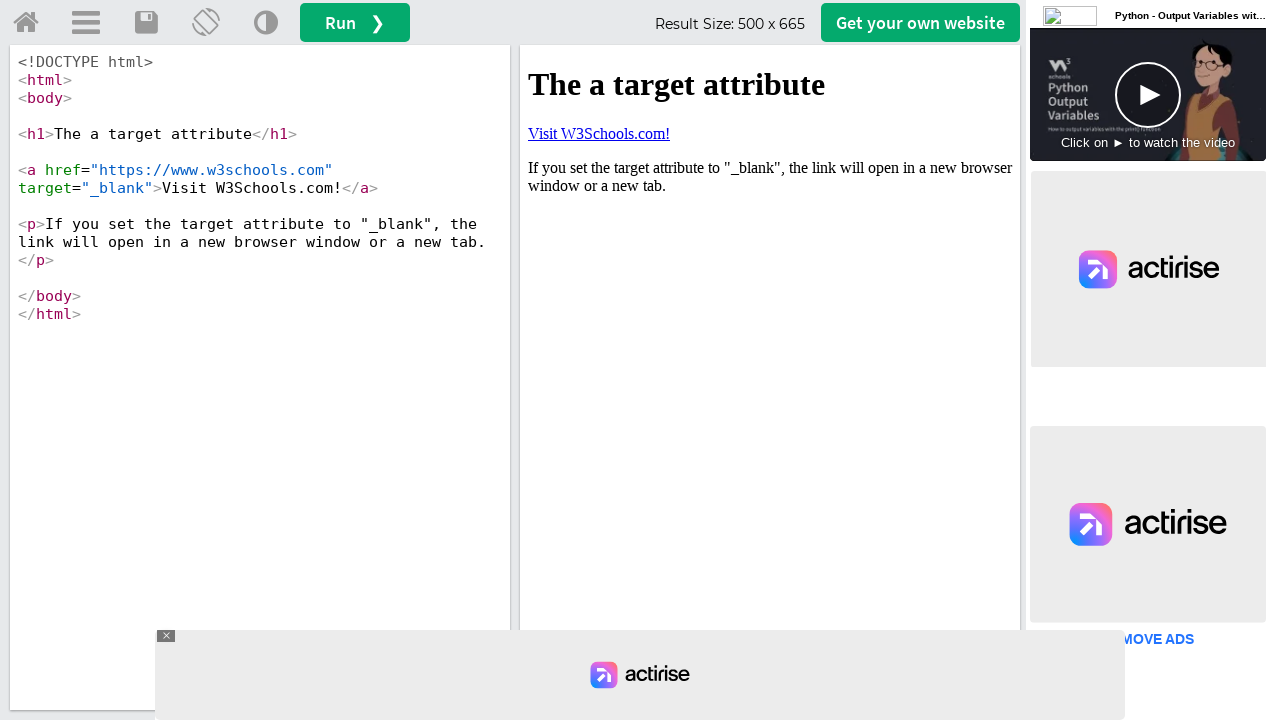